Tests mouse hover functionality by hovering over a button to reveal dropdown options and clicking on them

Starting URL: https://rahulshettyacademy.com/AutomationPractice/

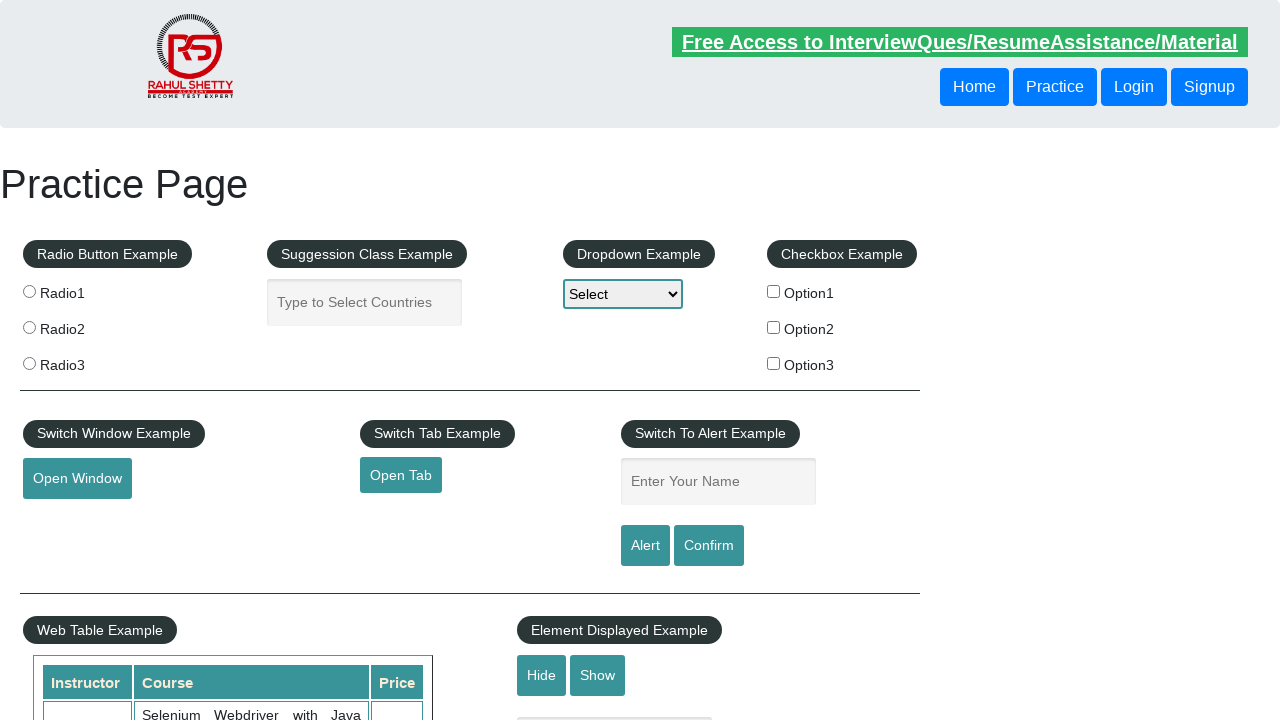

Hovered over the Mouse Hover button to reveal dropdown menu at (83, 361) on button:has-text('Mouse Hover')
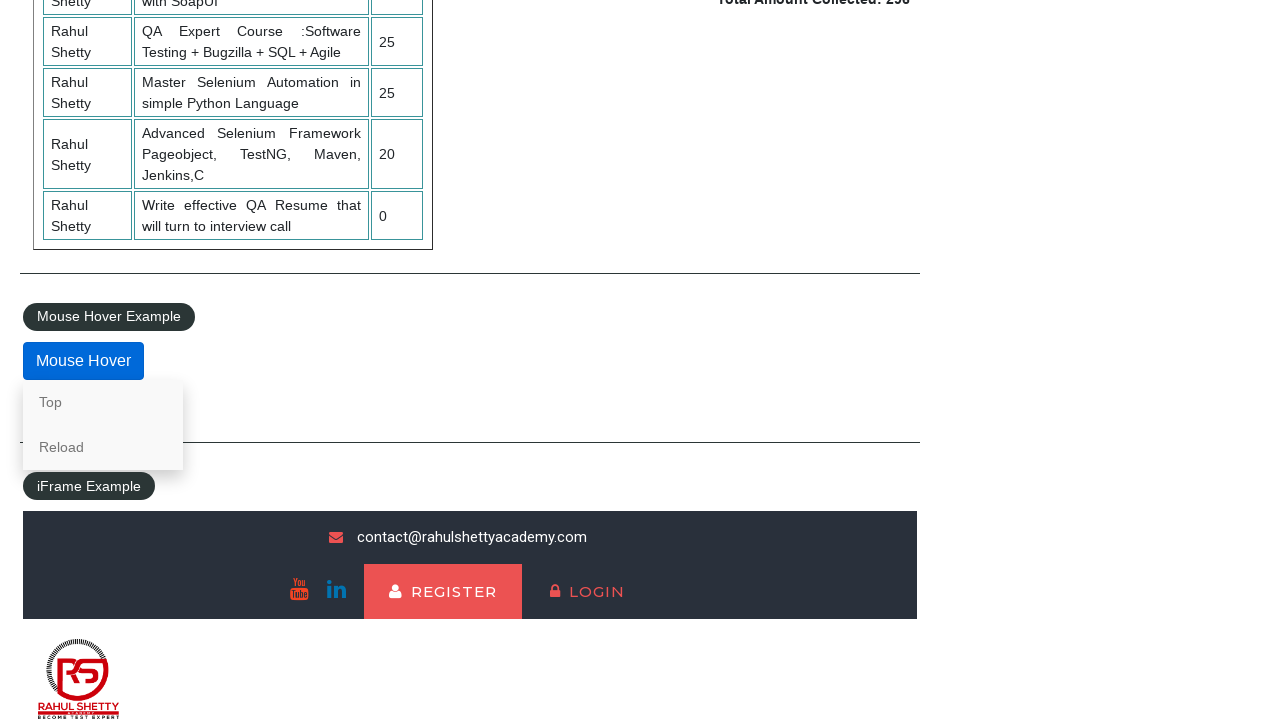

Retrieved all hover menu options from the dropdown
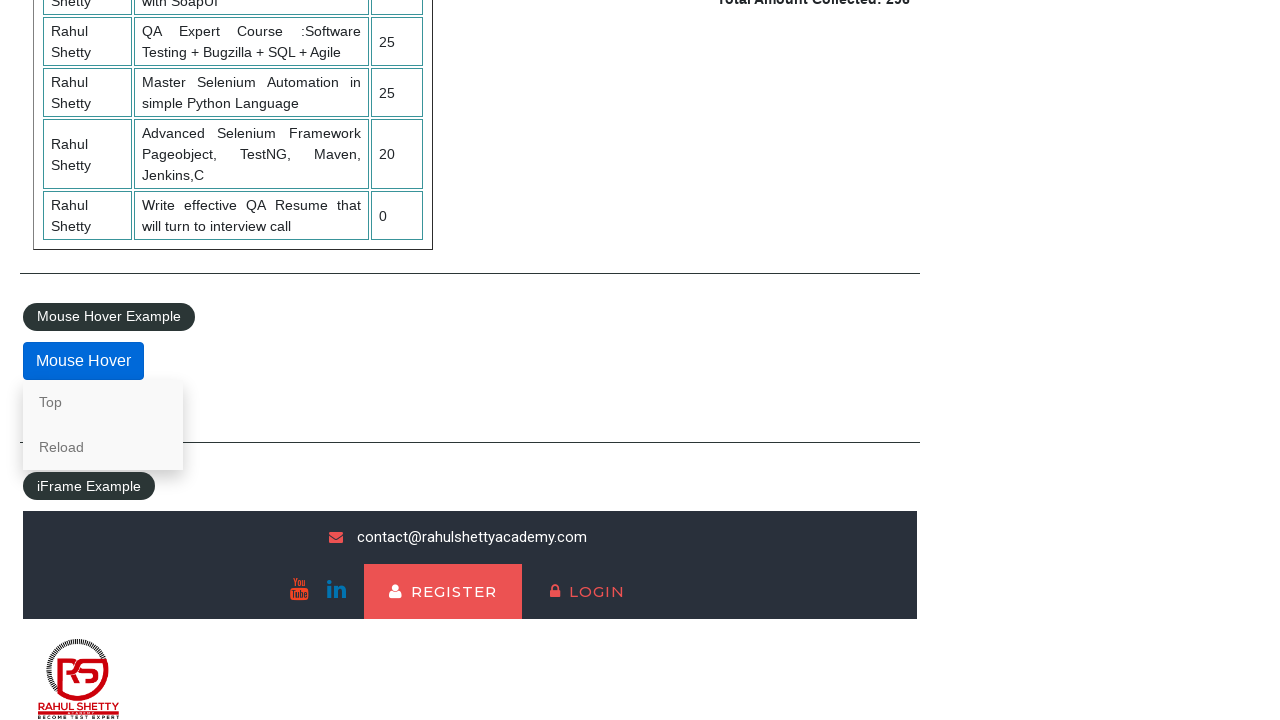

Clicked the first dropdown option (Top) at (103, 402) on xpath=//button[text()='Mouse Hover']//following::div/a >> nth=0
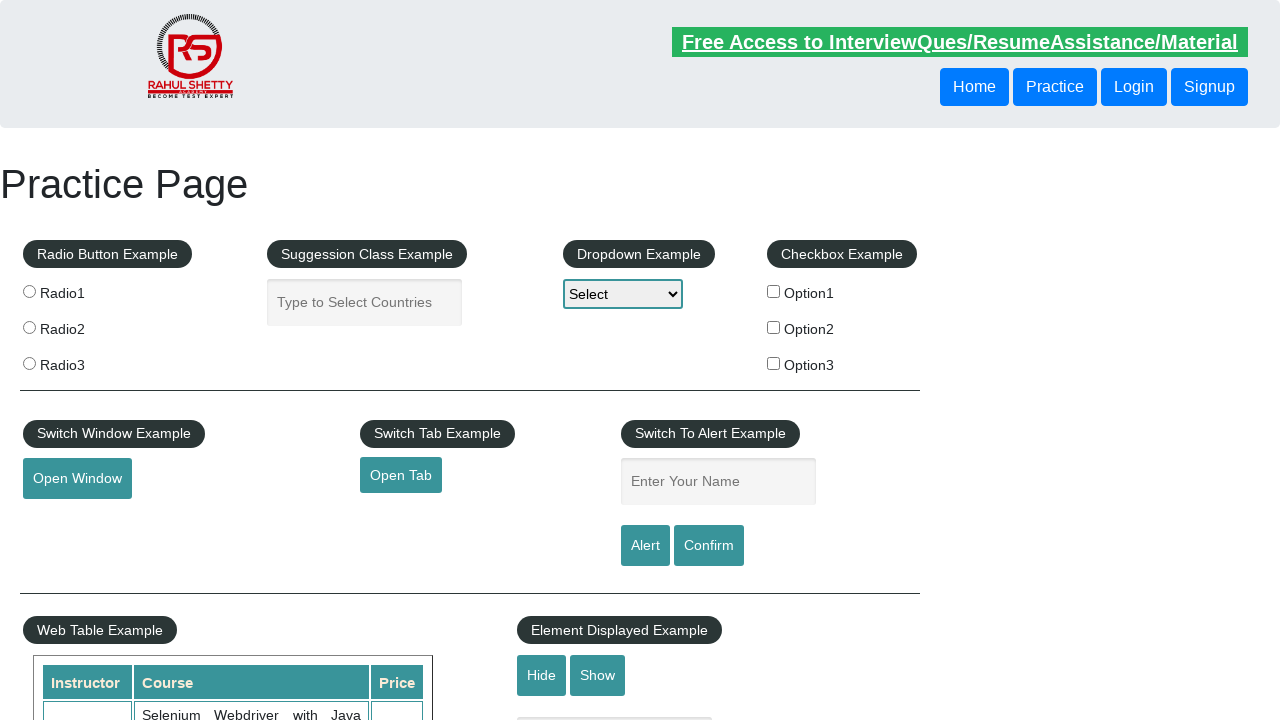

Waited 4 seconds for the action to complete
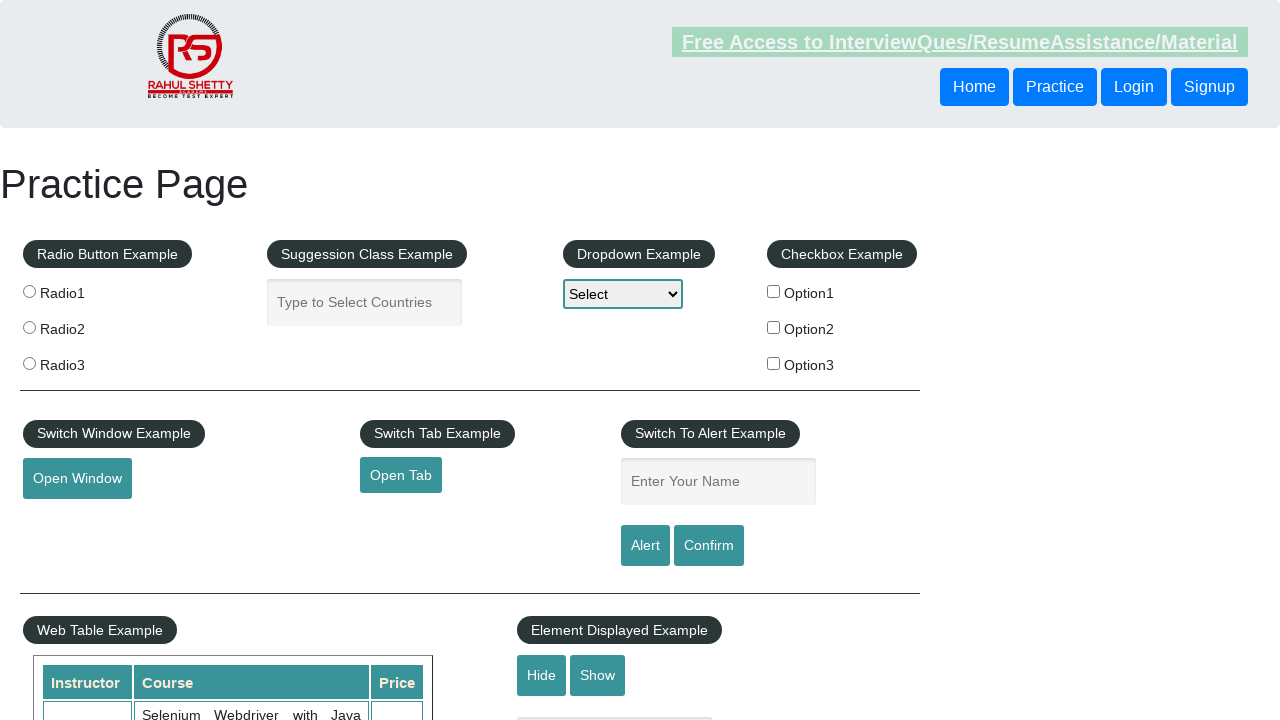

Hovered over the Mouse Hover button again to reveal dropdown menu at (83, 361) on button:has-text('Mouse Hover')
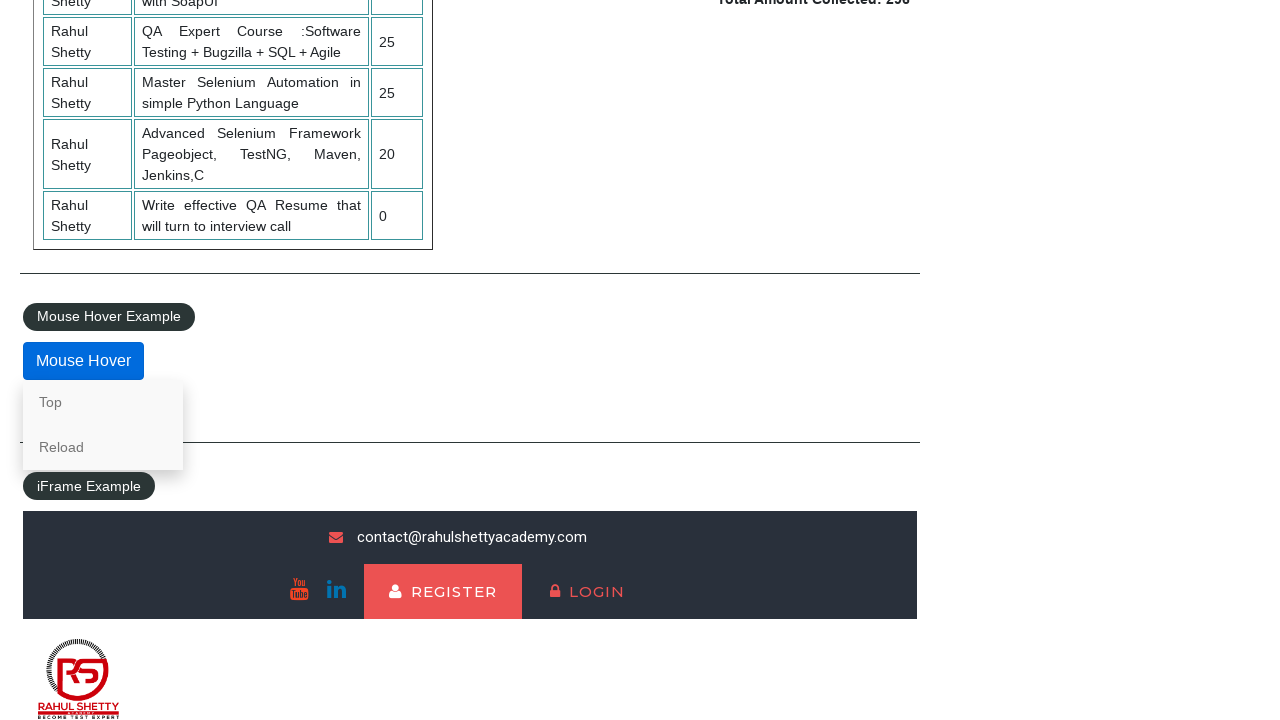

Clicked the second dropdown option (Reload) at (103, 447) on xpath=//button[text()='Mouse Hover']//following::div/a >> nth=1
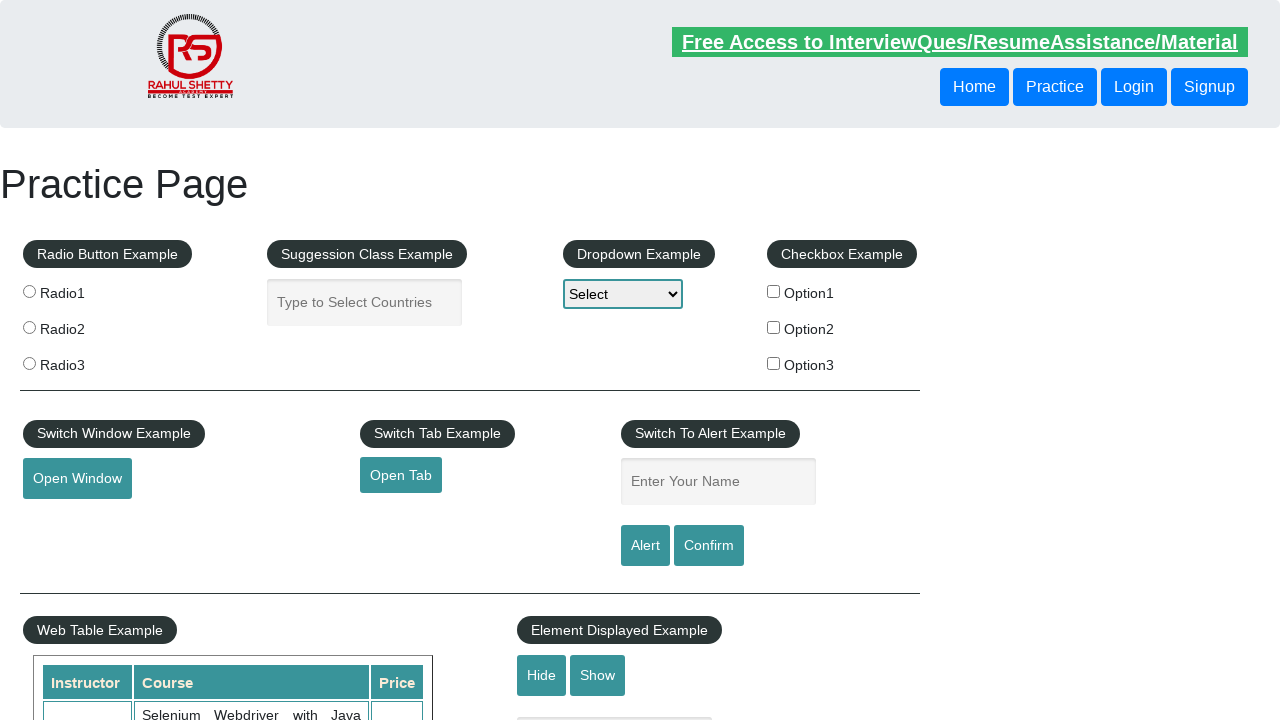

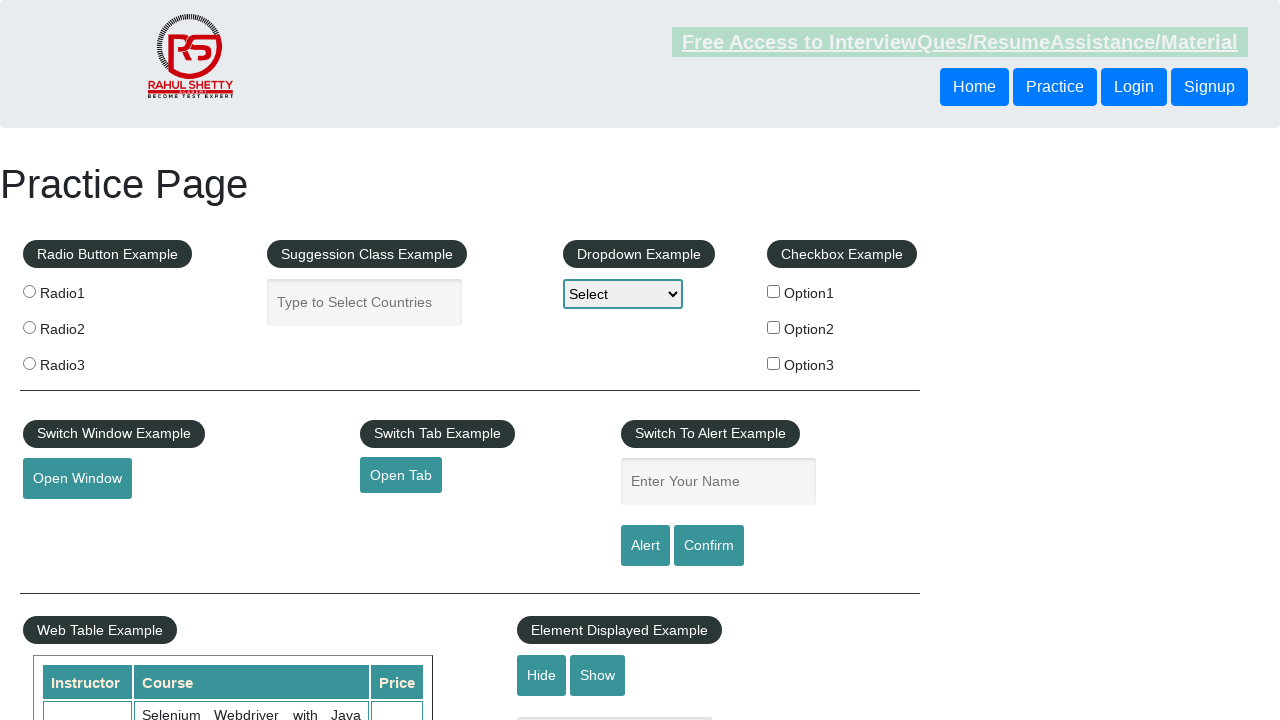